Navigates to the Nike India homepage and verifies the page loads successfully.

Starting URL: https://www.nike.com/in/

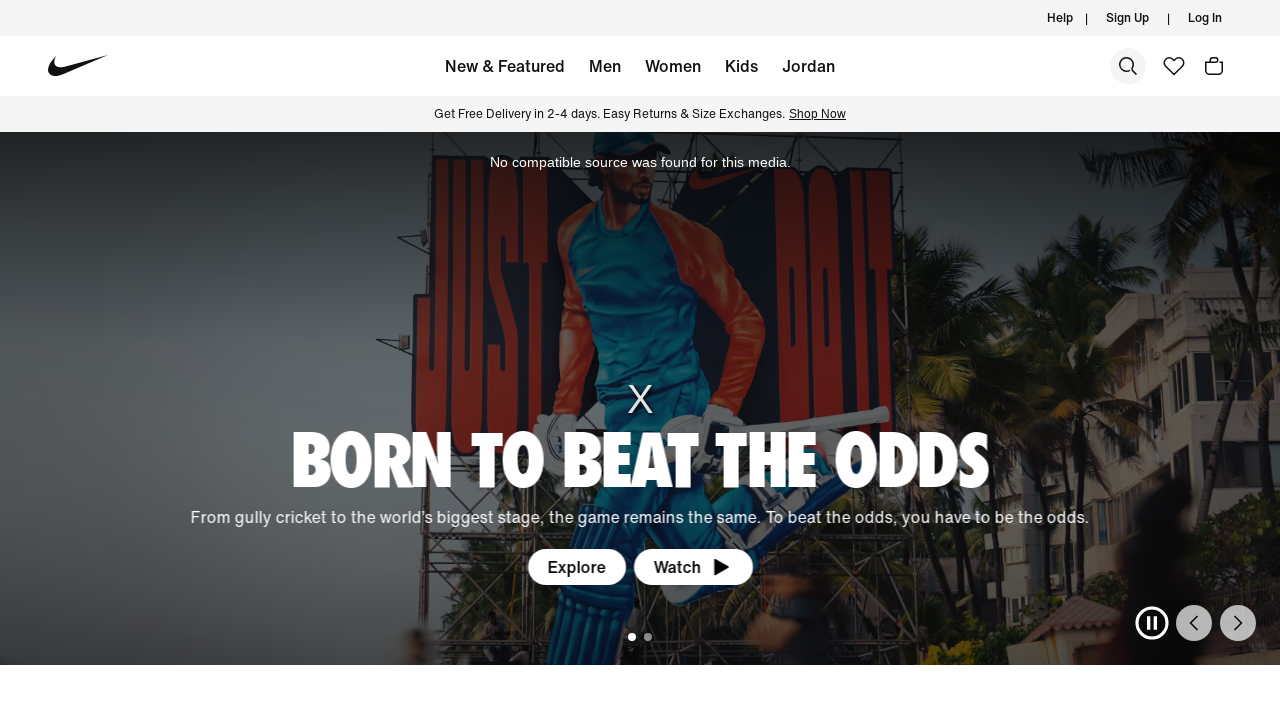

Waited for page DOM to fully load
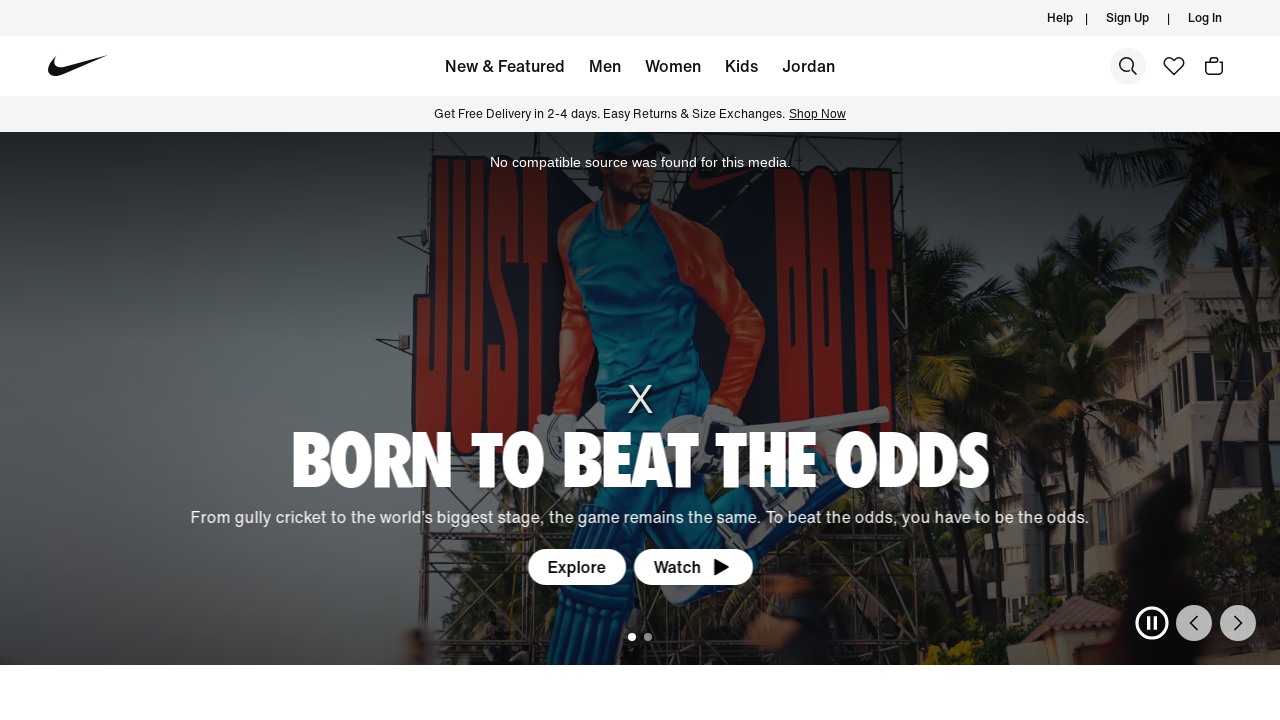

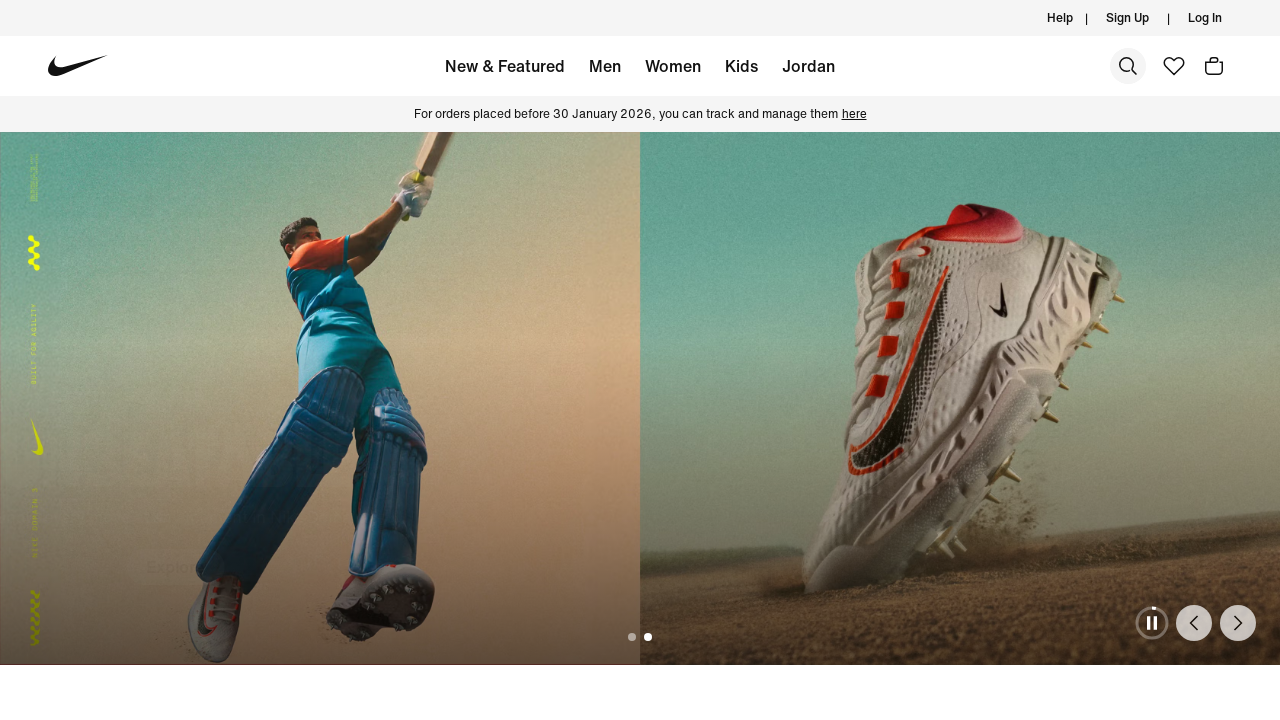